Tests relative locator functionality on a practice page by clicking on an experience level radio button or checkbox element

Starting URL: https://awesomeqa.com/practice.html

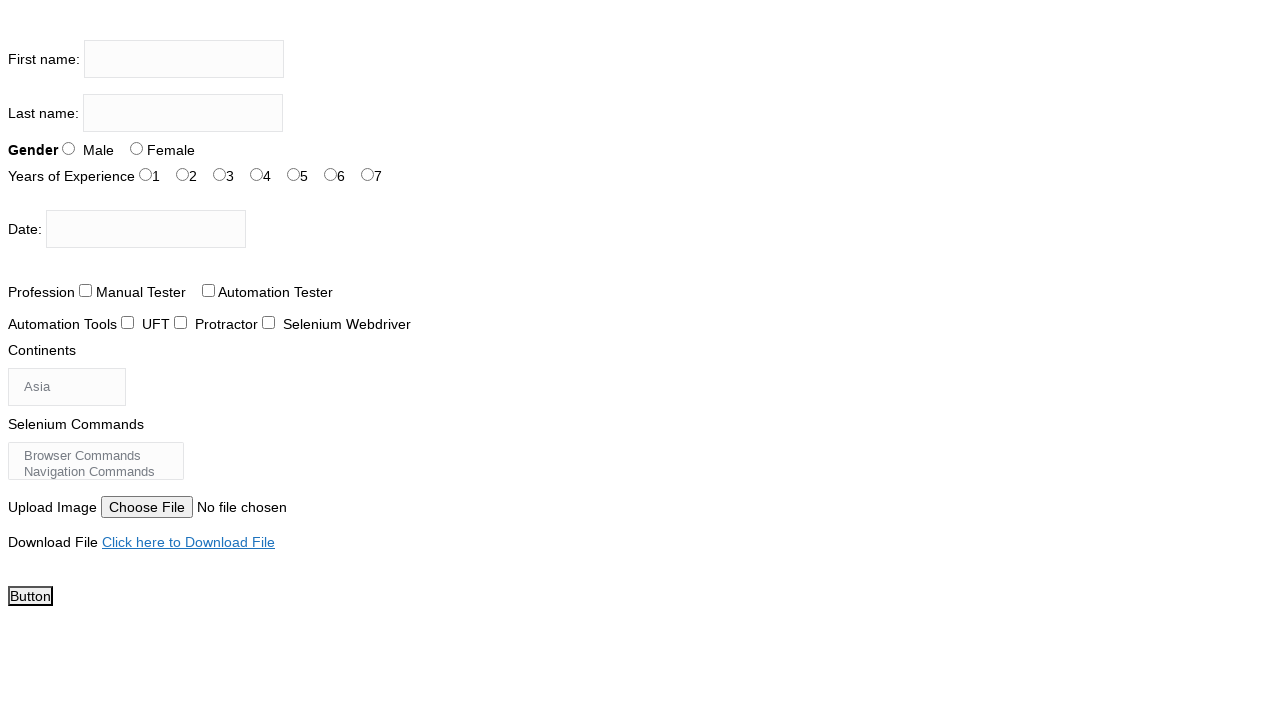

Clicked on experience level radio button (exp-5) at (330, 174) on #exp-5
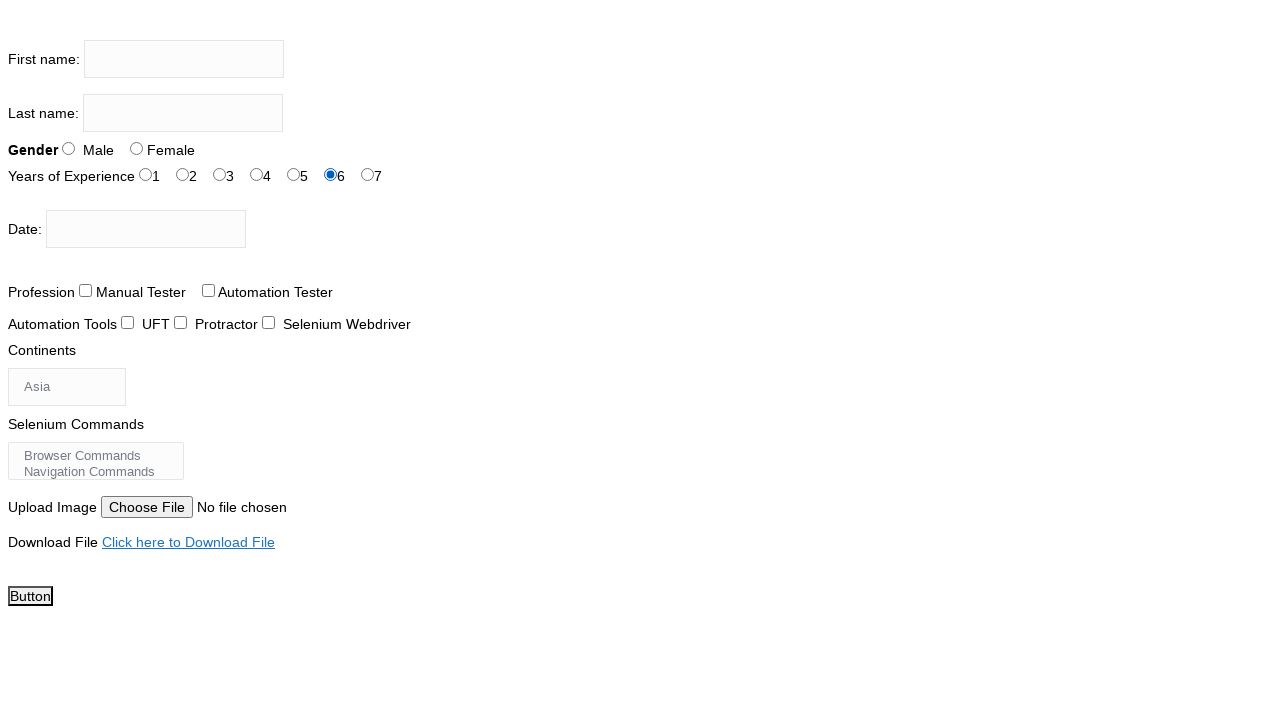

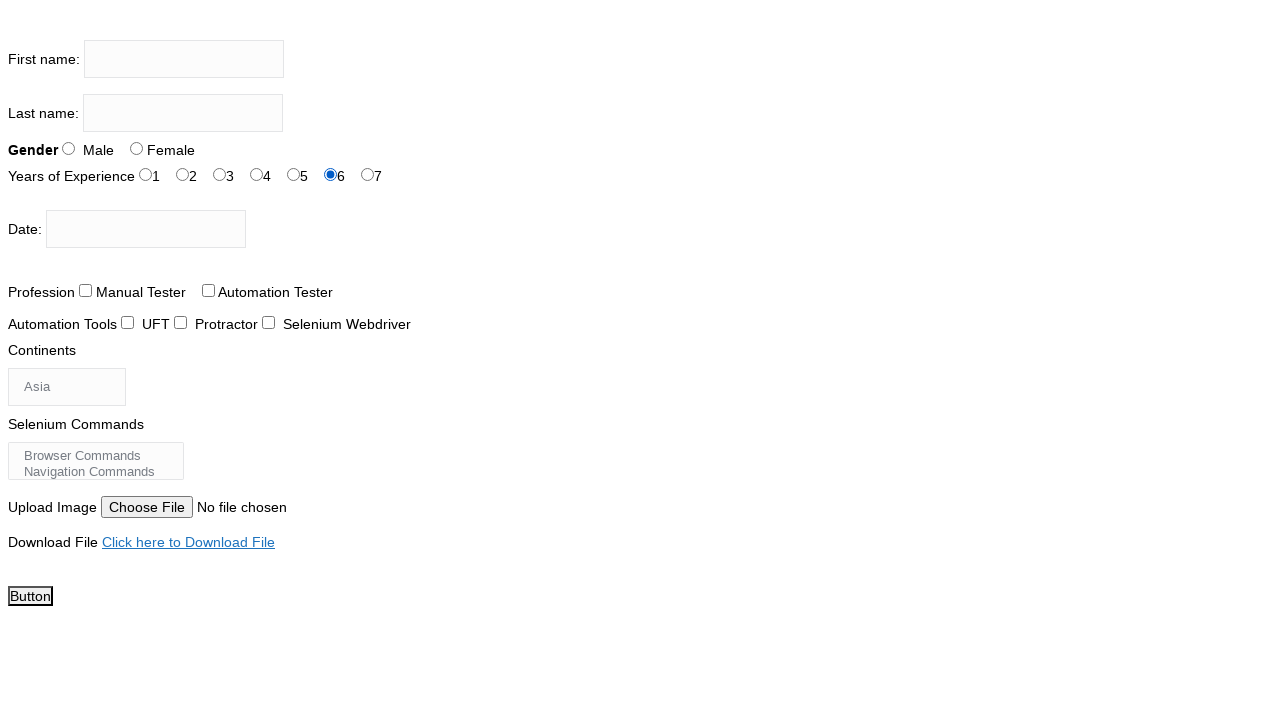